Tests that clicking the delete link changes the URL to include #delete

Starting URL: https://the-internet.herokuapp.com/challenging_dom

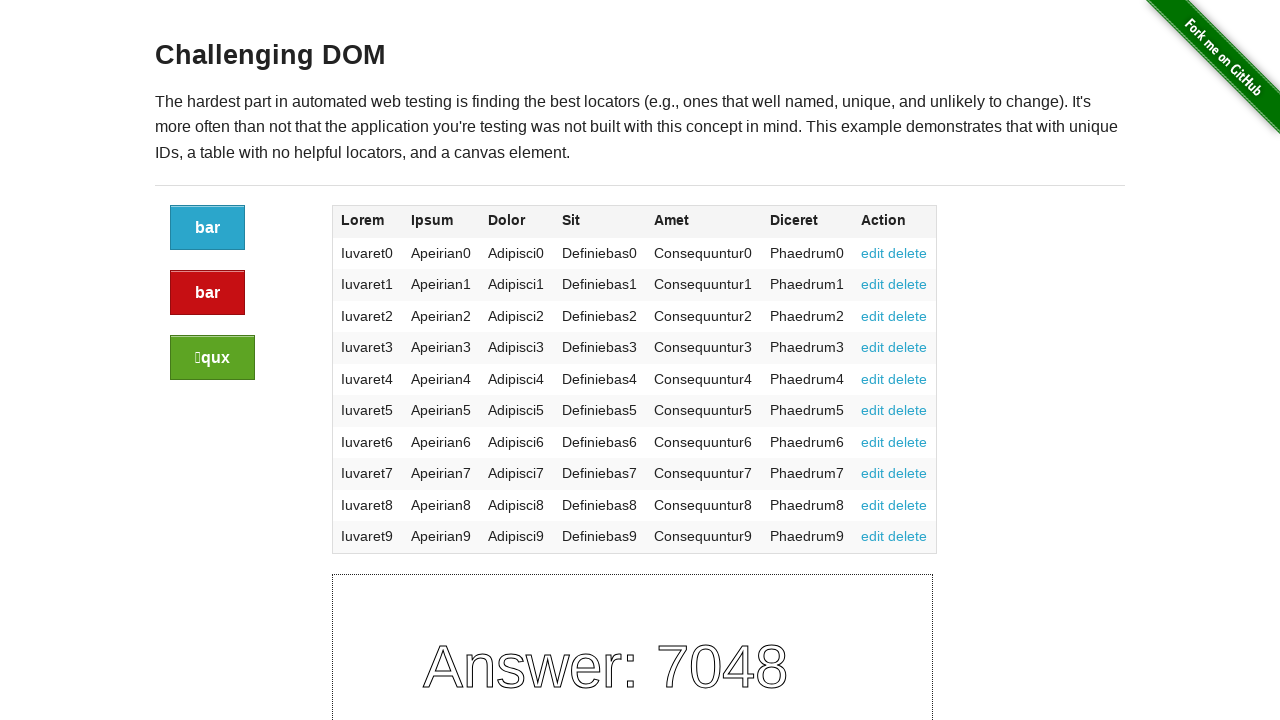

Clicked the first delete link in the table at (908, 253) on a:has-text('delete') >> nth=0
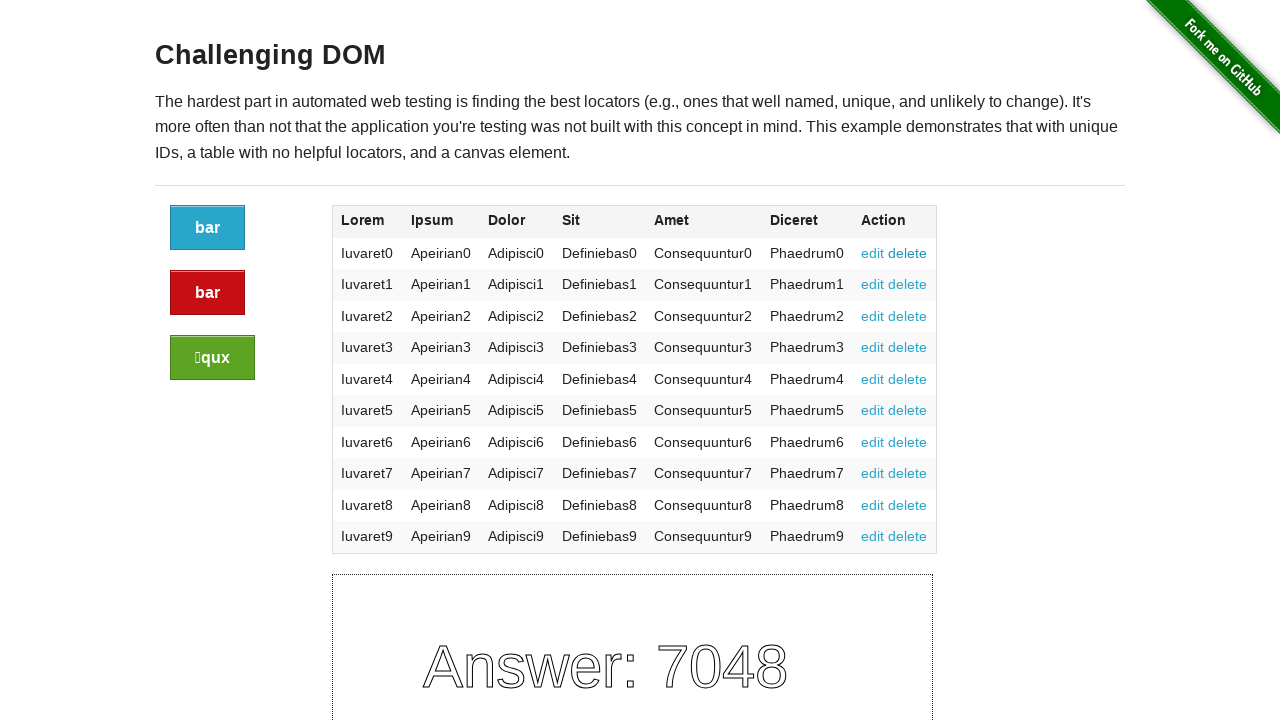

Verified URL changed to include #delete
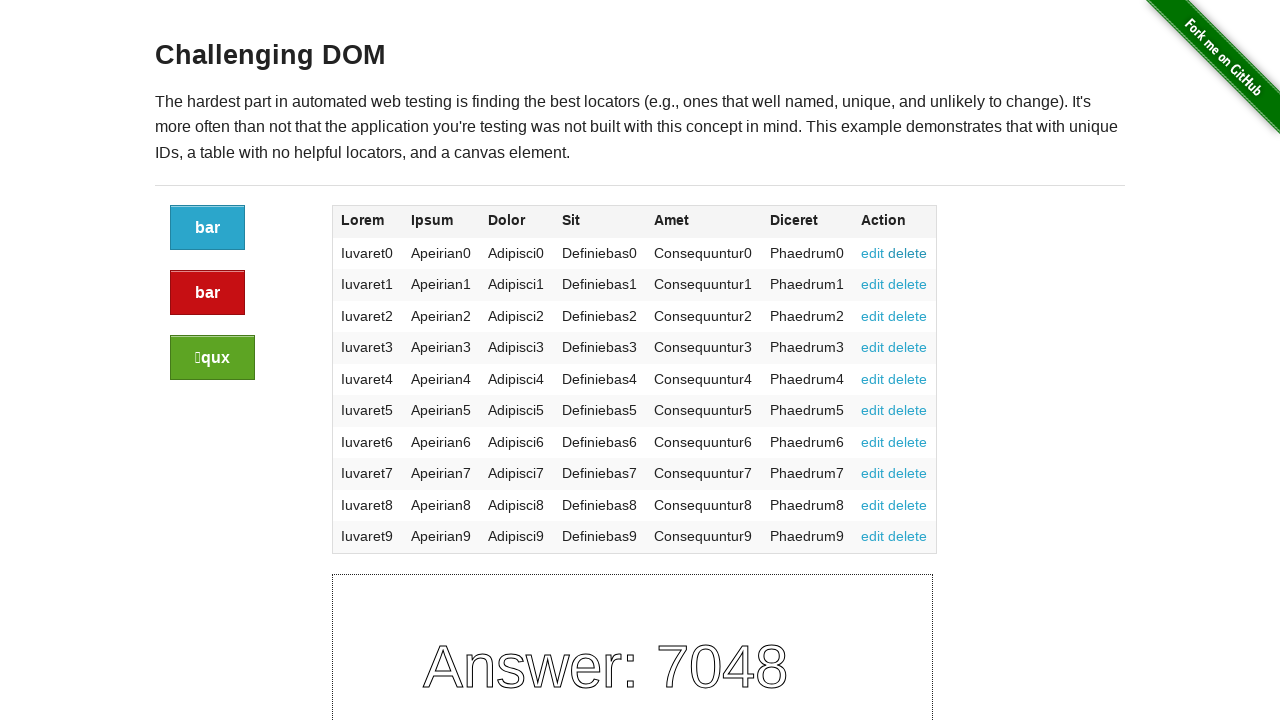

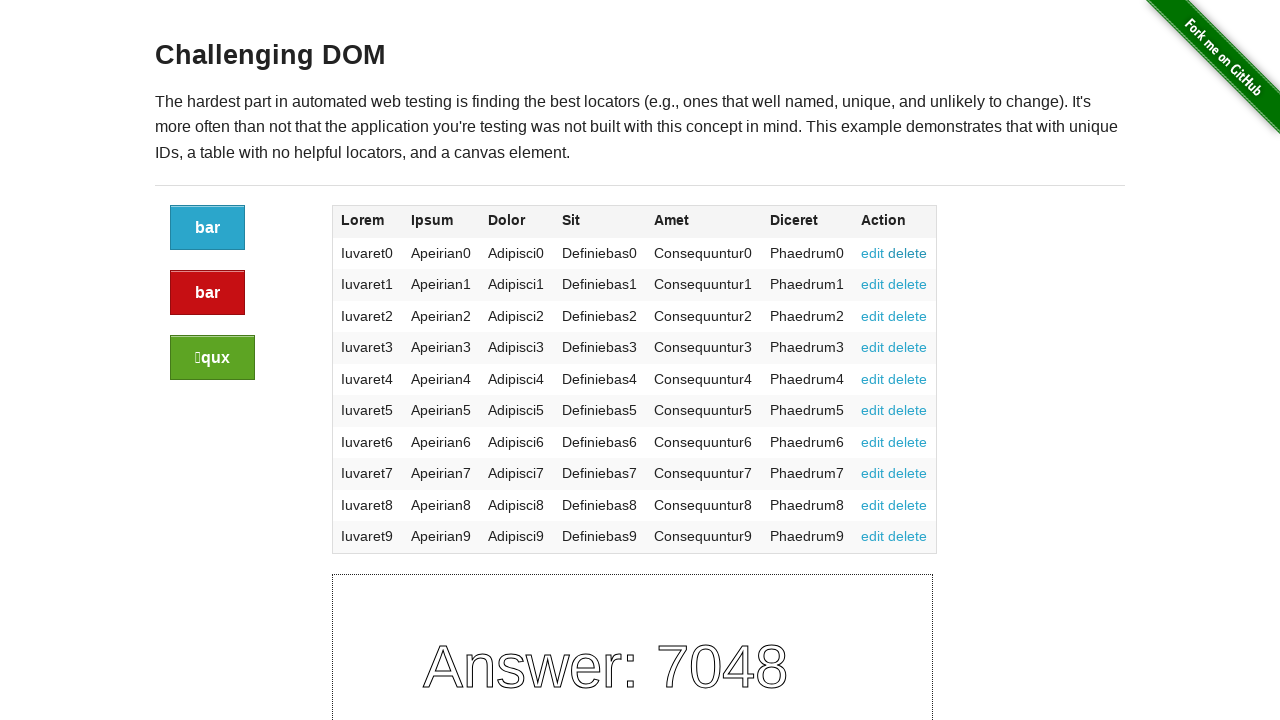